Tests link navigation by clicking on the "Home" link on the Tutorials Point Selenium practice page

Starting URL: https://www.tutorialspoint.com/selenium/practice/links.php

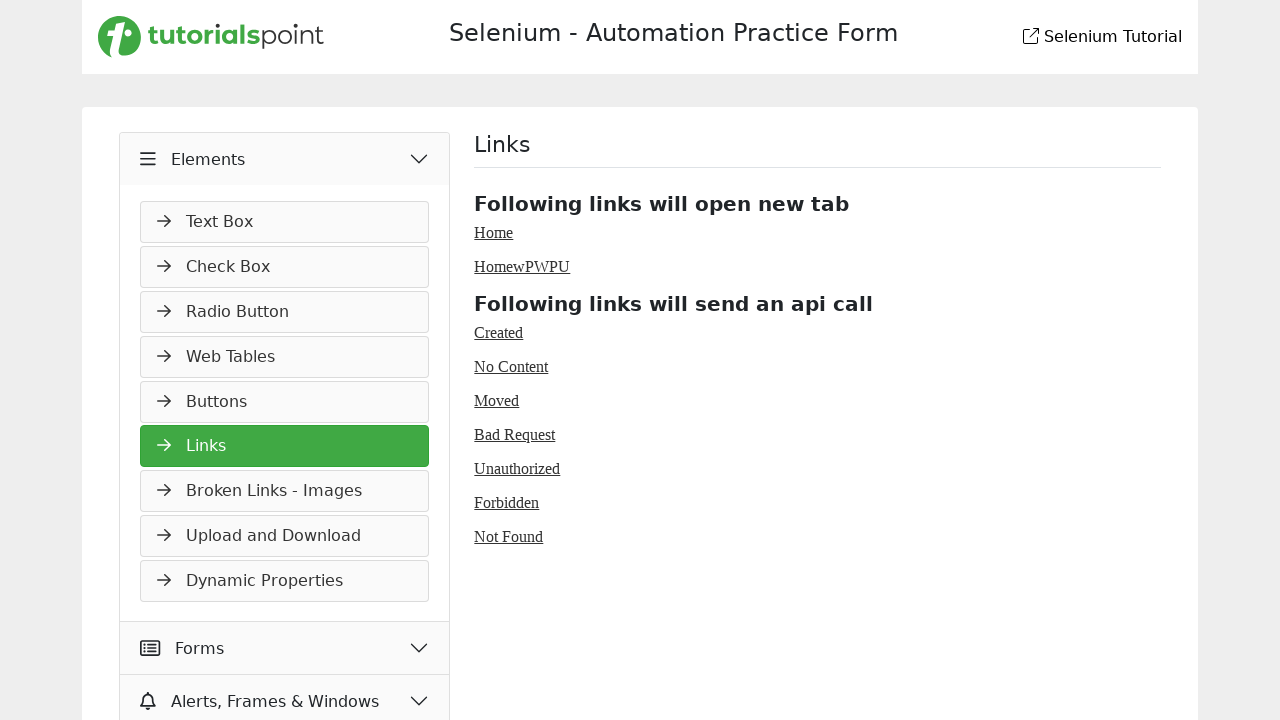

Clicked on the 'Home' link on the Tutorials Point Selenium practice page at (494, 232) on a:text('Home')
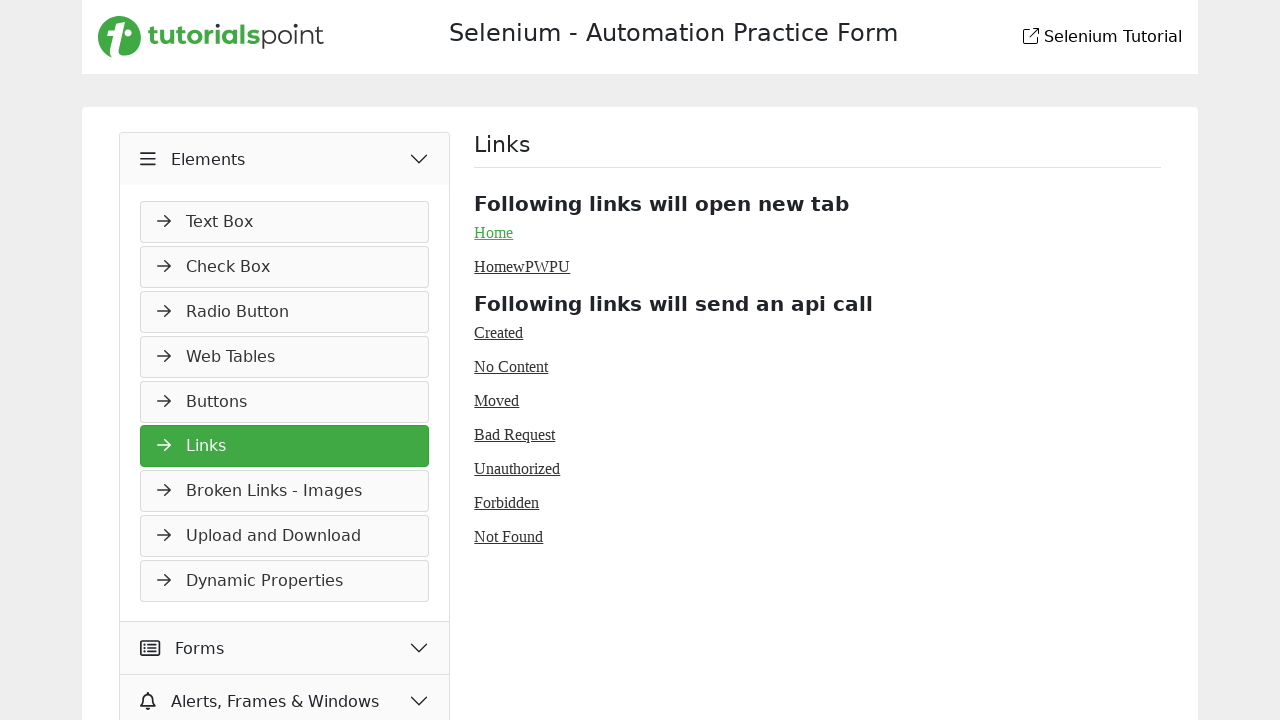

Navigation to Home page completed and network idle
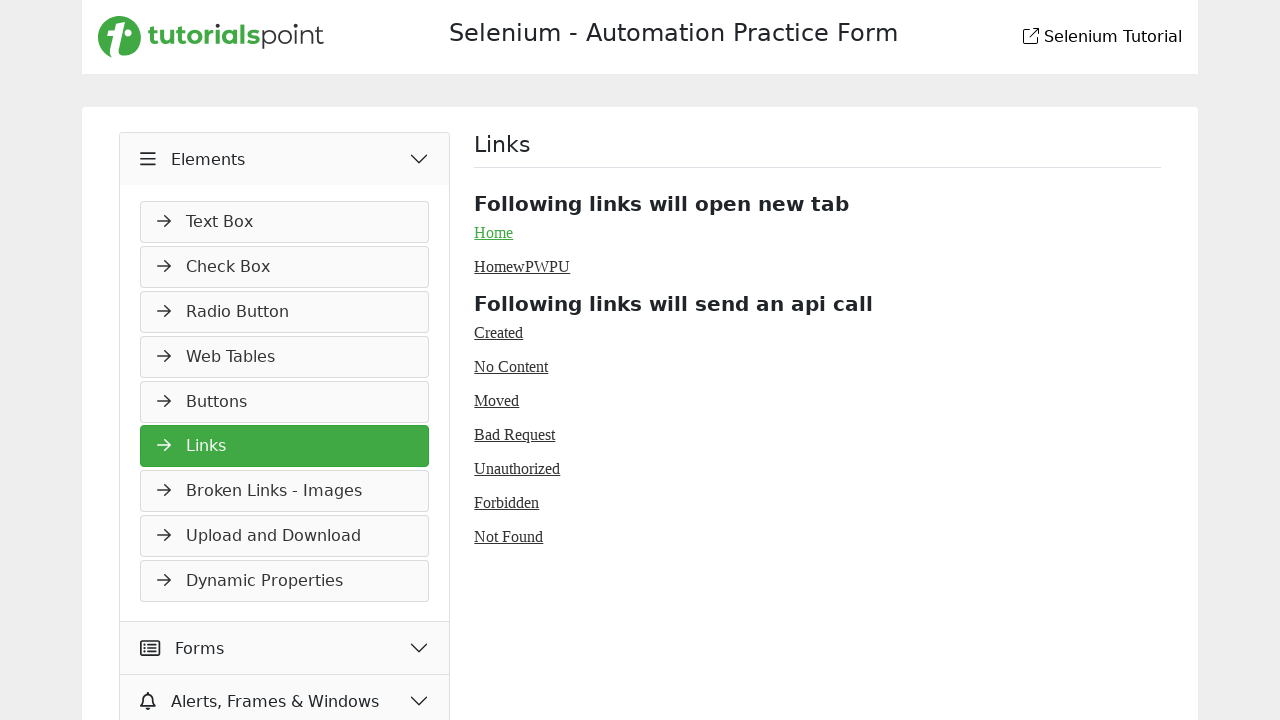

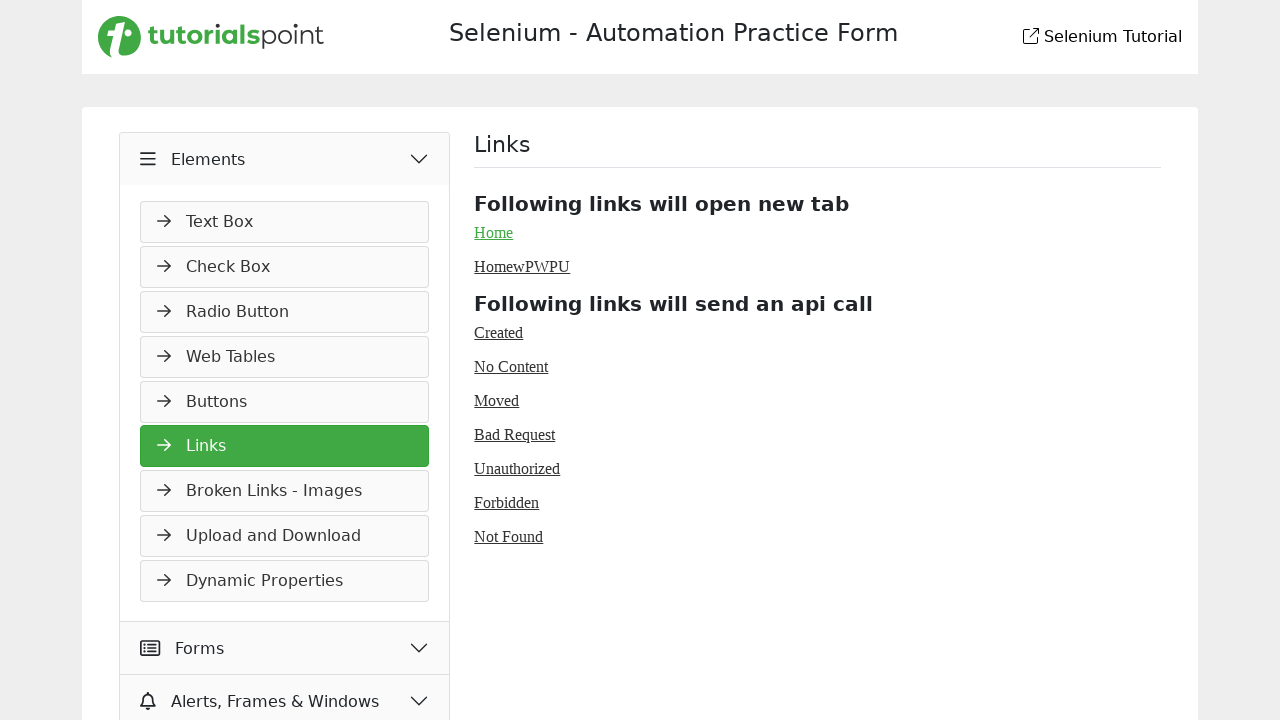